Navigates to the DemoBlaze store homepage and verifies that the Samsung Galaxy S6 product with its price is displayed on the page.

Starting URL: https://www.demoblaze.com

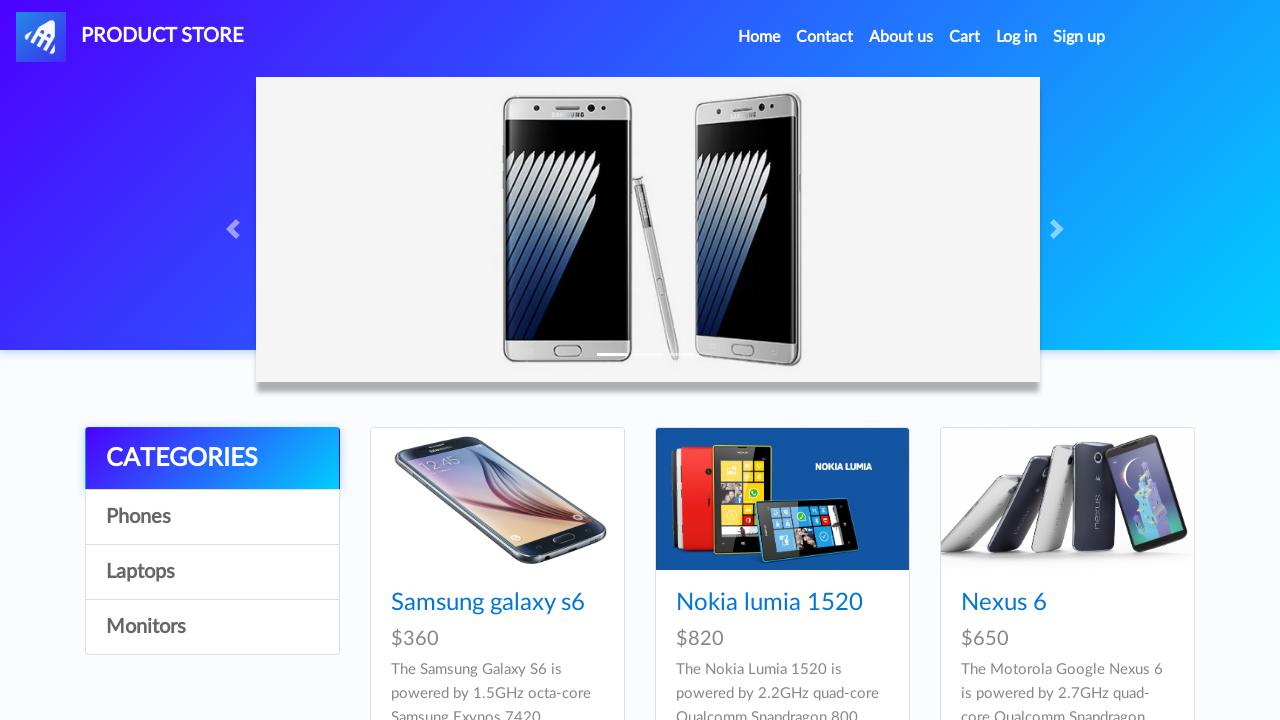

Waited for Samsung Galaxy S6 product card to be visible
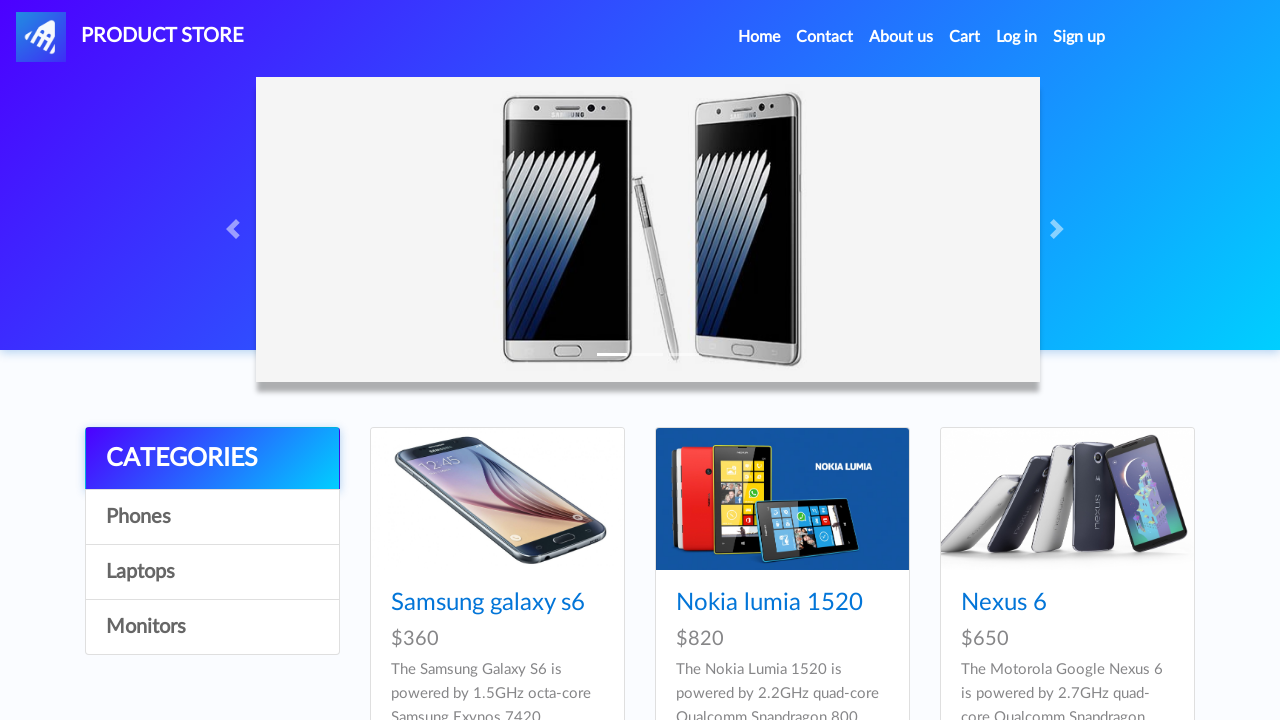

Located Samsung Galaxy S6 price element
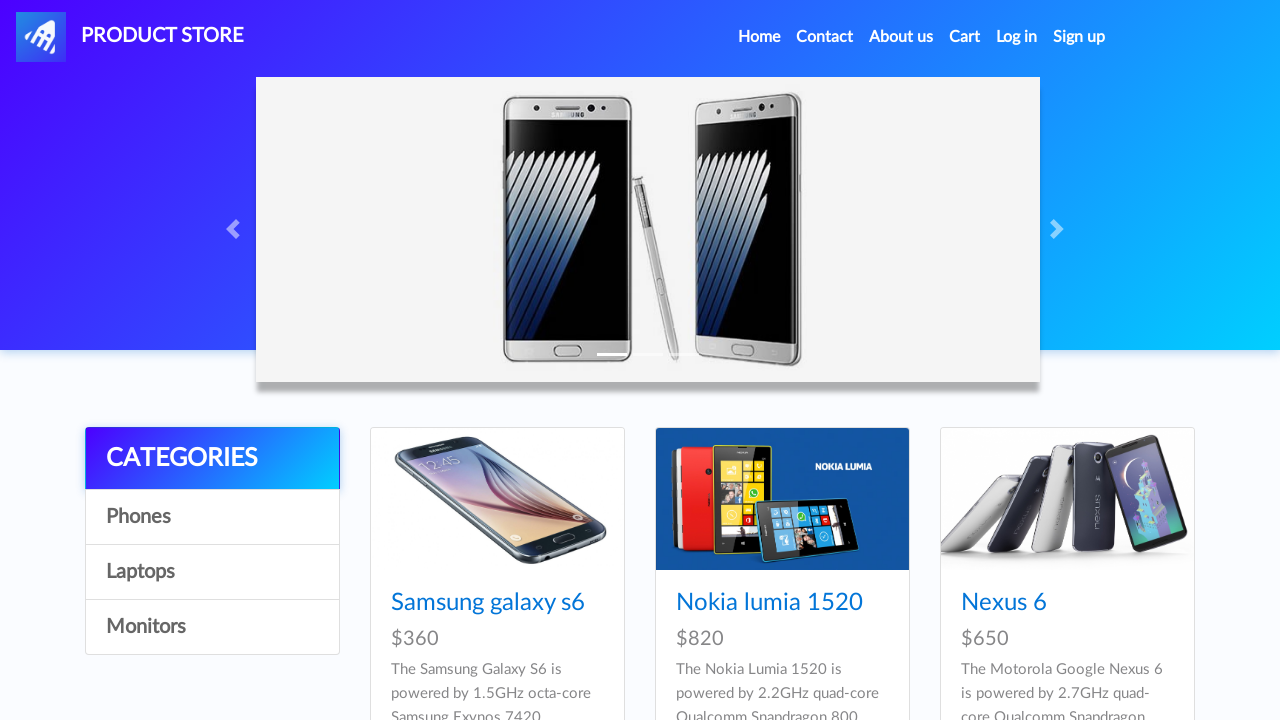

Verified Samsung Galaxy S6 price element is visible
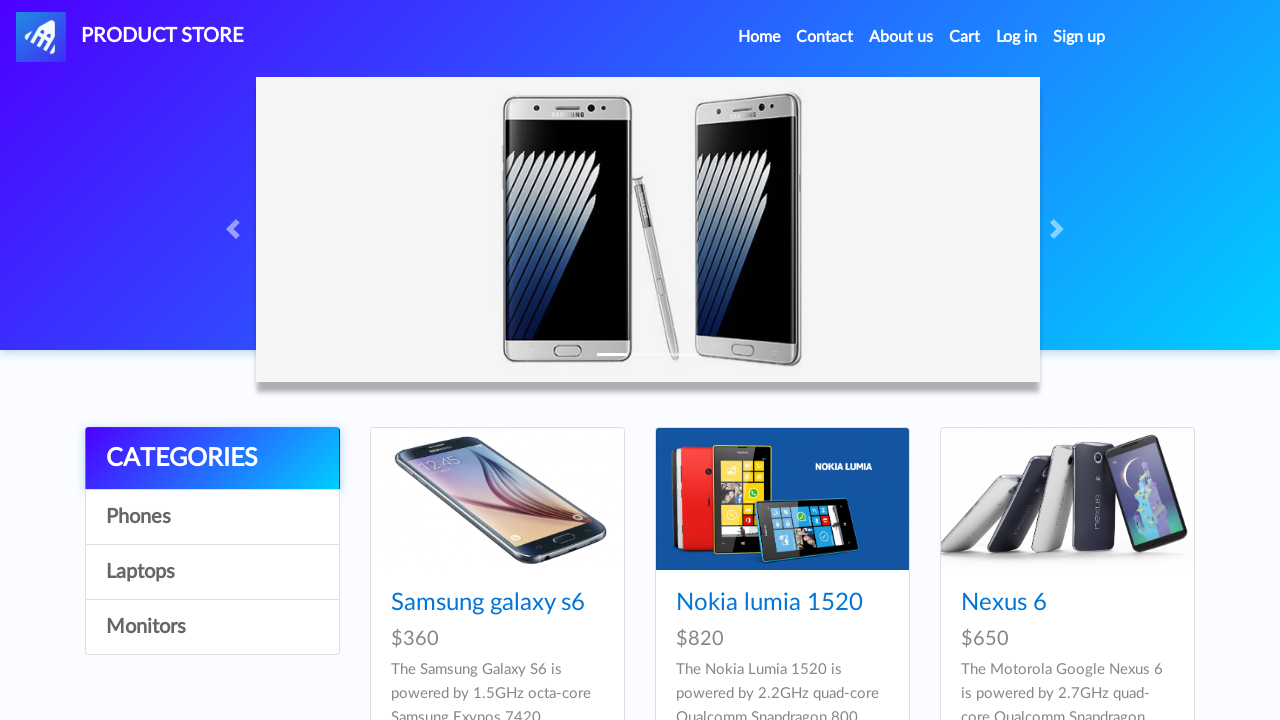

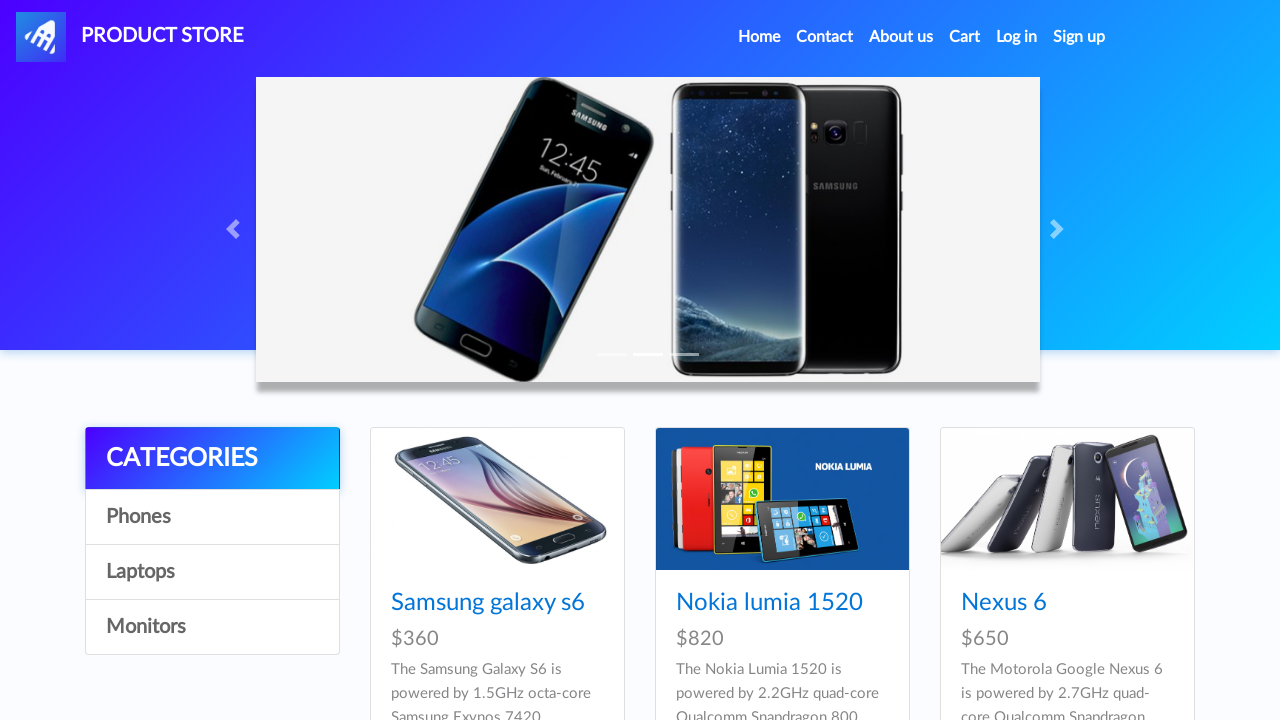